Tests dropdown selection functionality on the tasbih.org website by selecting options using different methods: by index, by value, and by visible text

Starting URL: https://www.tasbih.org

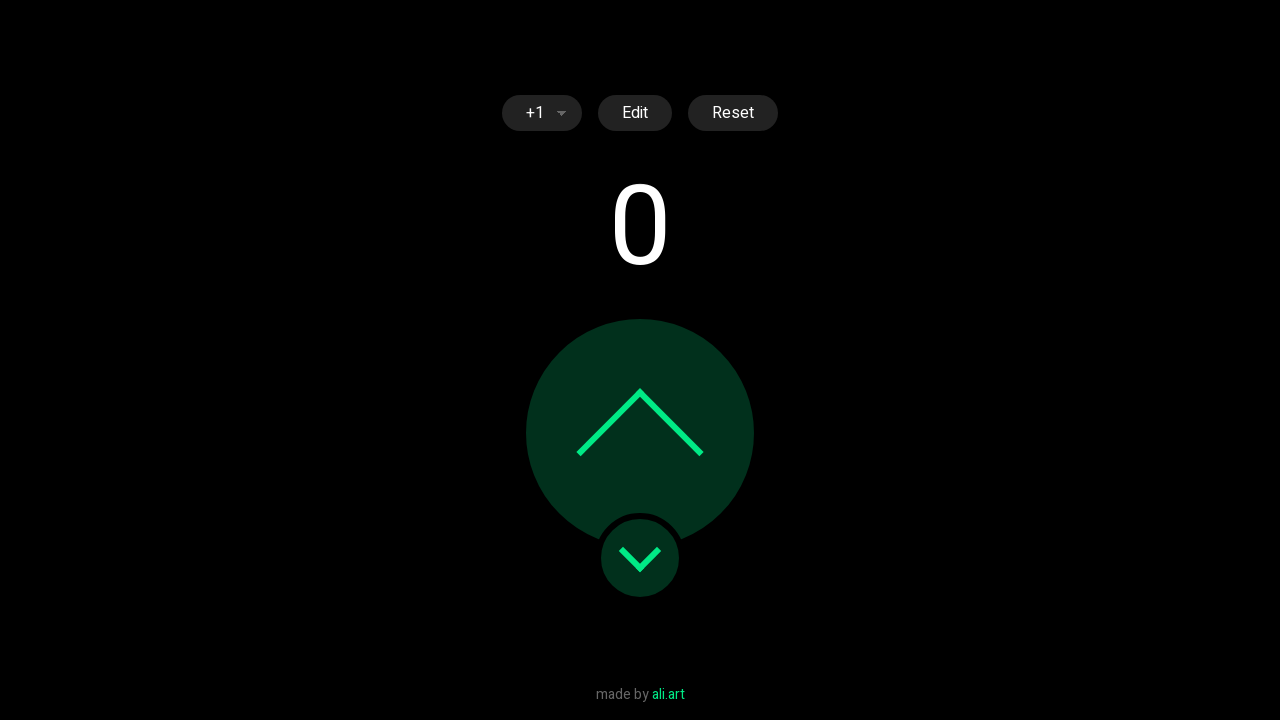

Selected dropdown option by index 1 (second option) on select.header-element
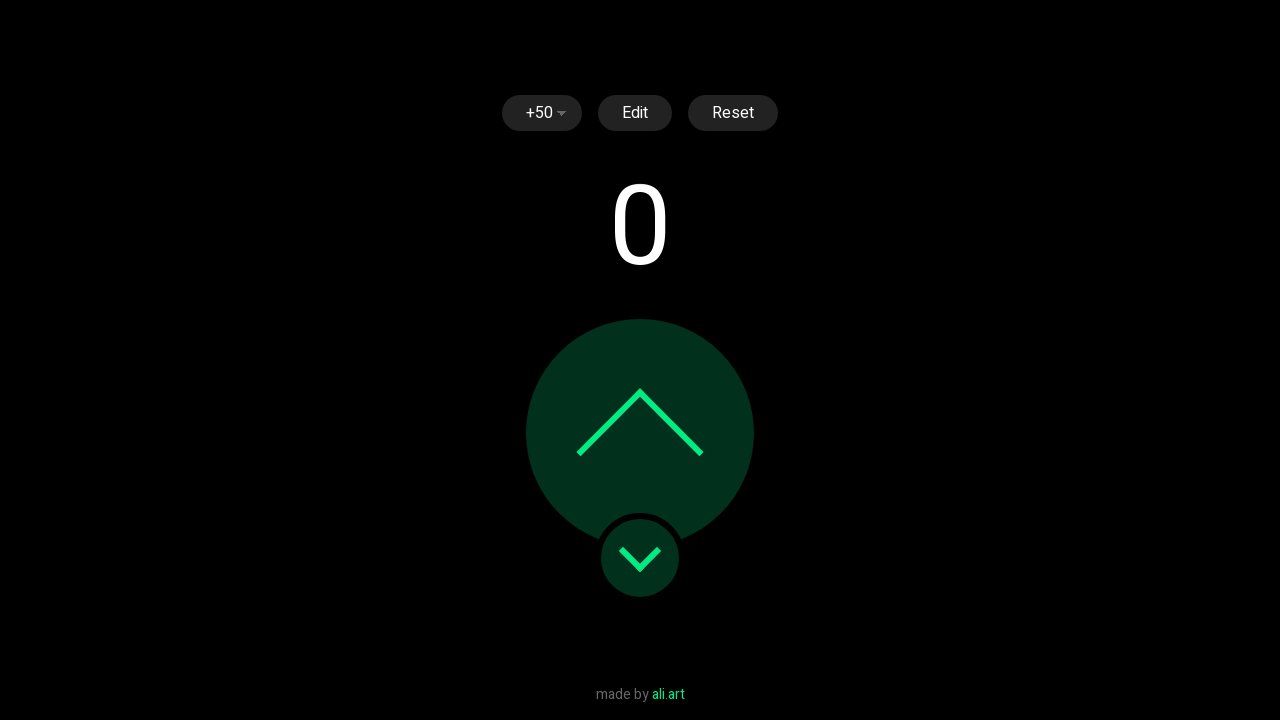

Waited 2 seconds for page to process dropdown selection
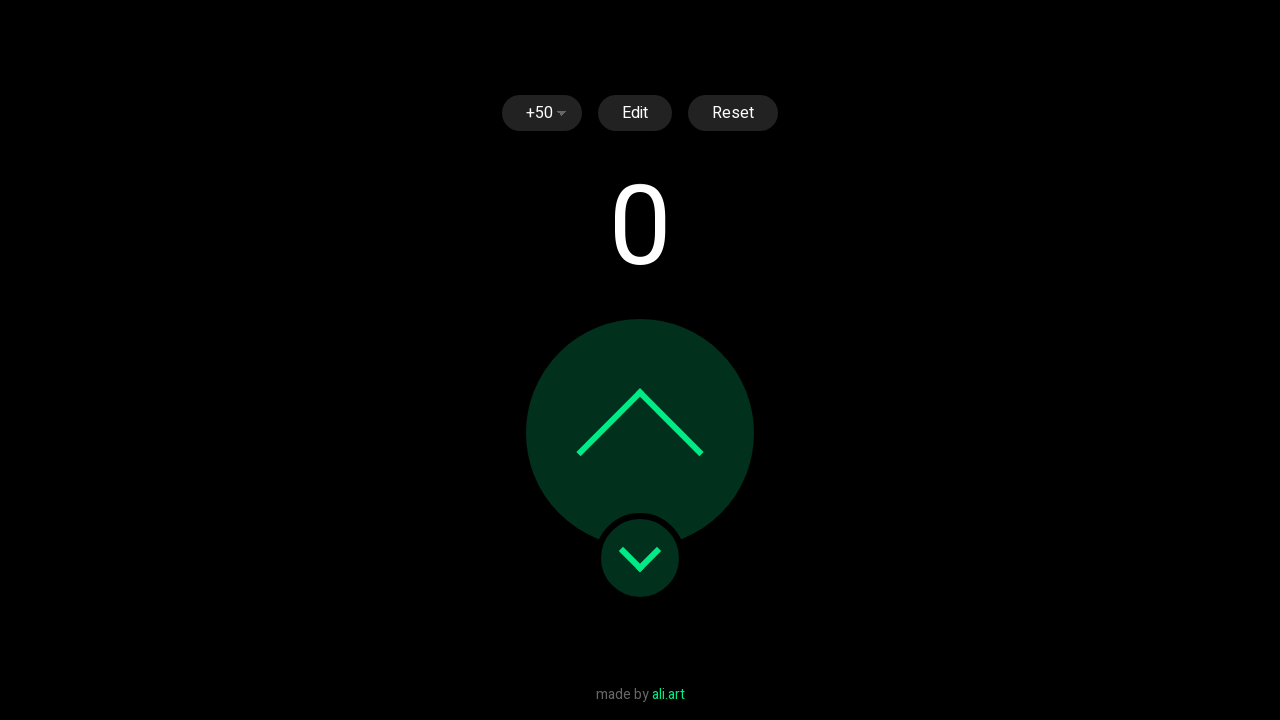

Selected dropdown option by value '9' on select.header-element
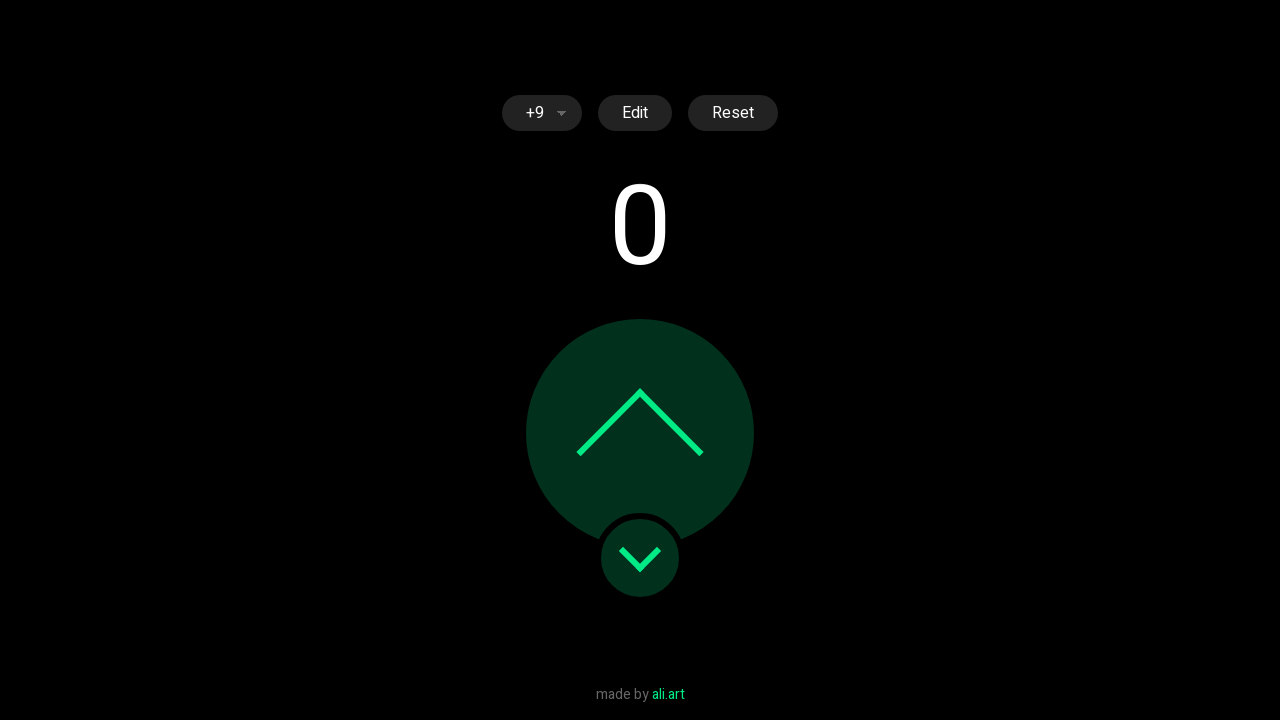

Waited 2 seconds for page to process dropdown selection
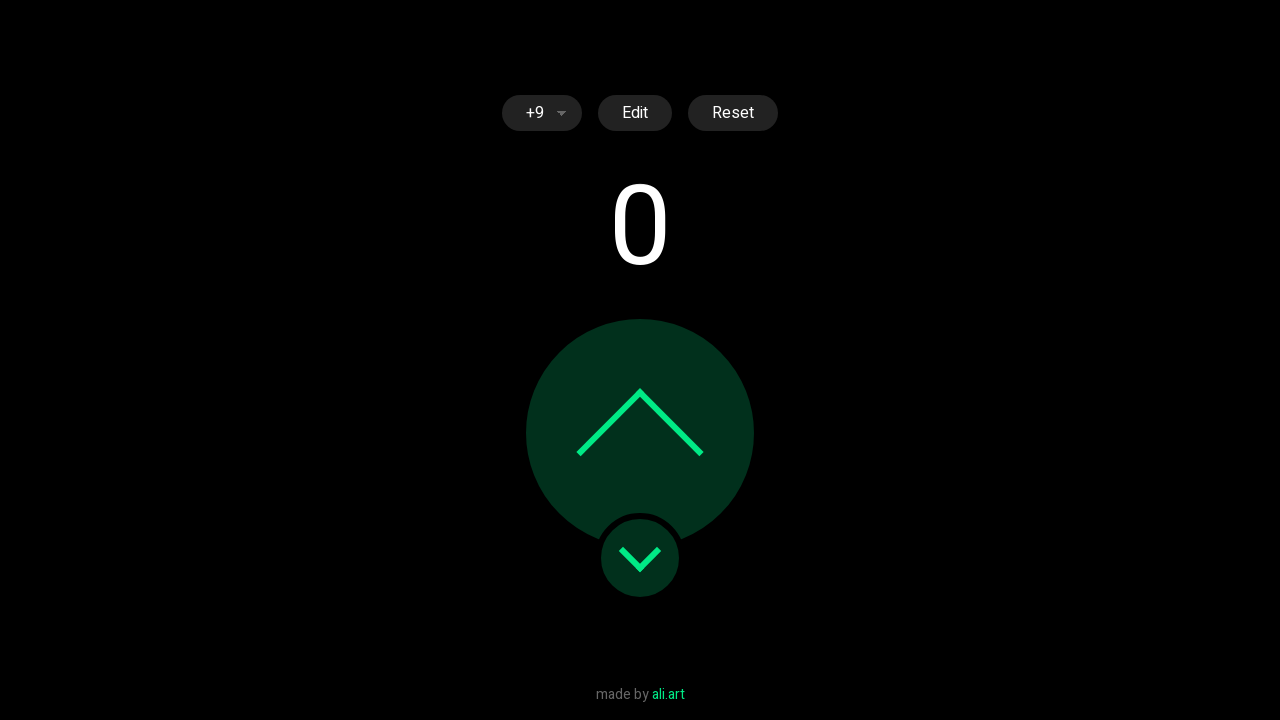

Selected dropdown option by visible text '+7' on select.header-element
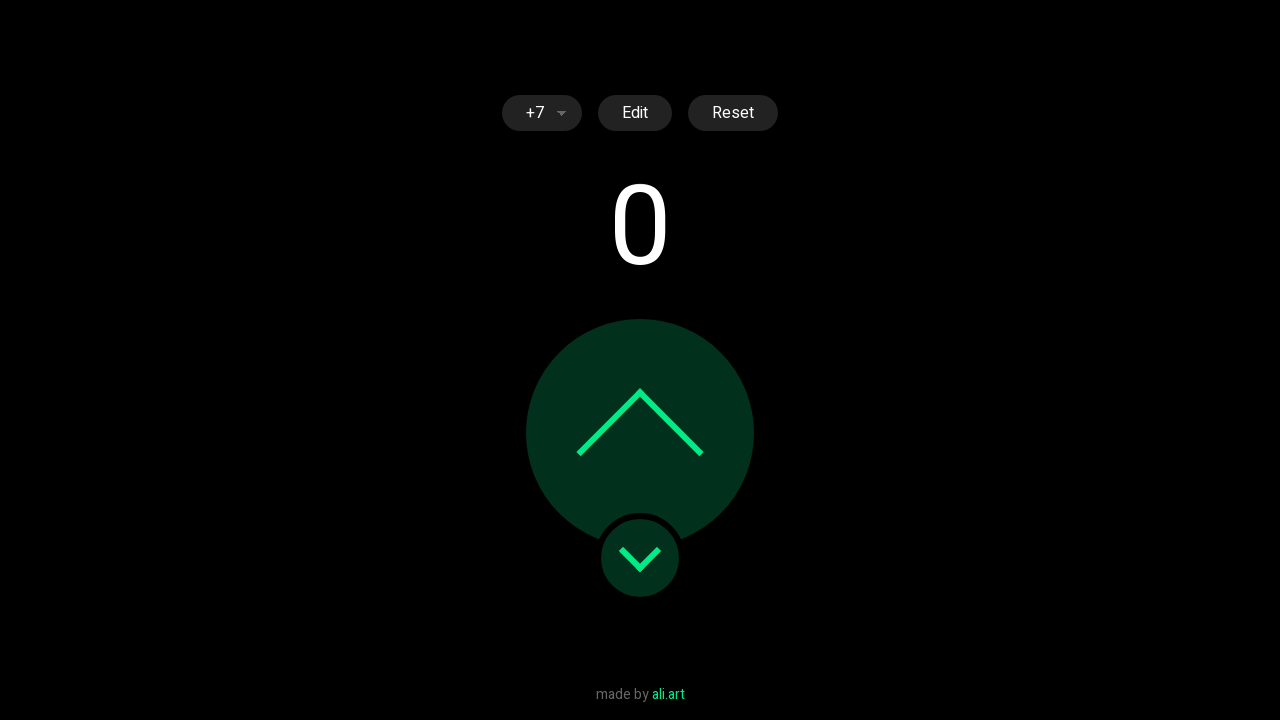

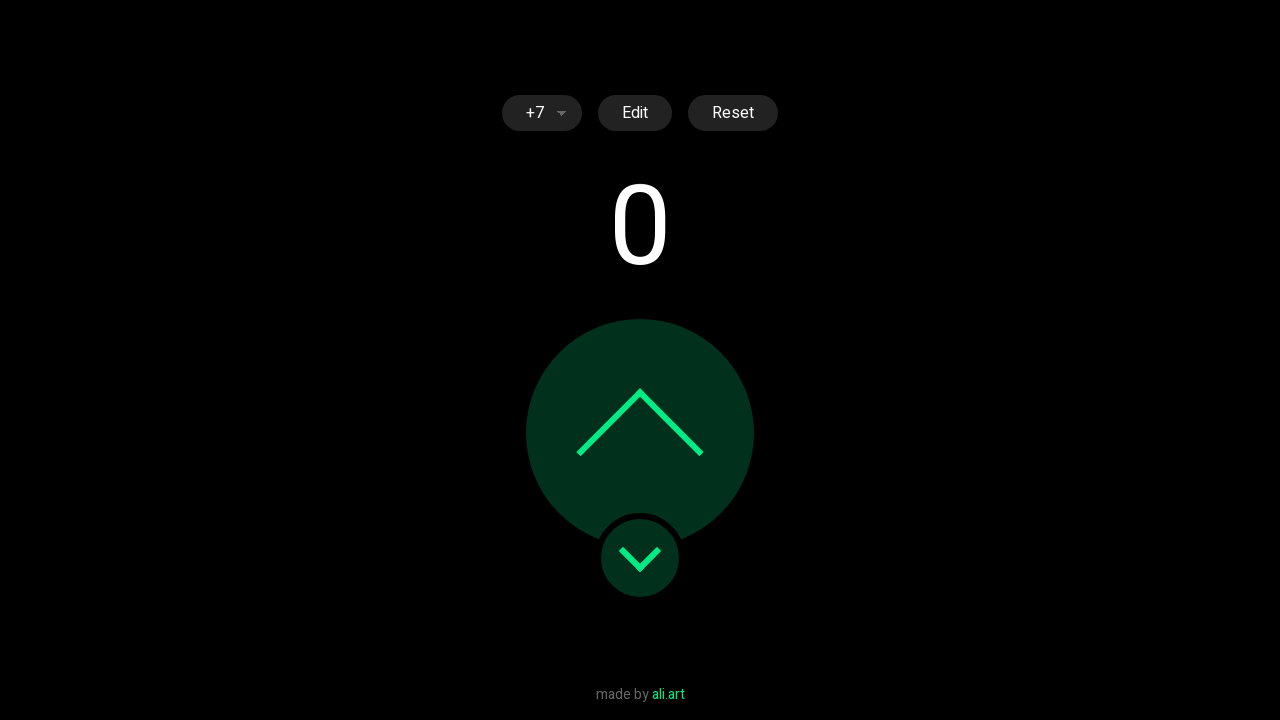